Opens multiple browser tabs with GitHub and YouTube URLs, then searches for and switches to a specific tab containing a keyword in its URL

Starting URL: https://github.com/cauan-sampaio

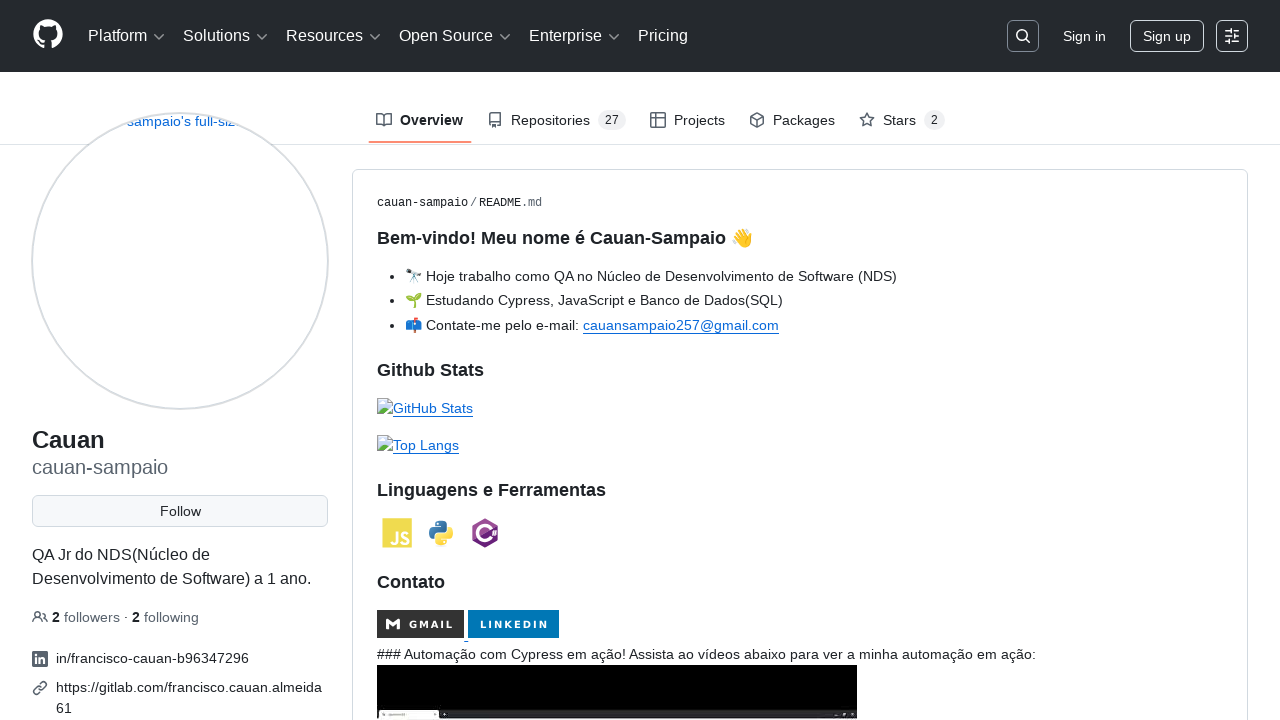

Created new browser tab
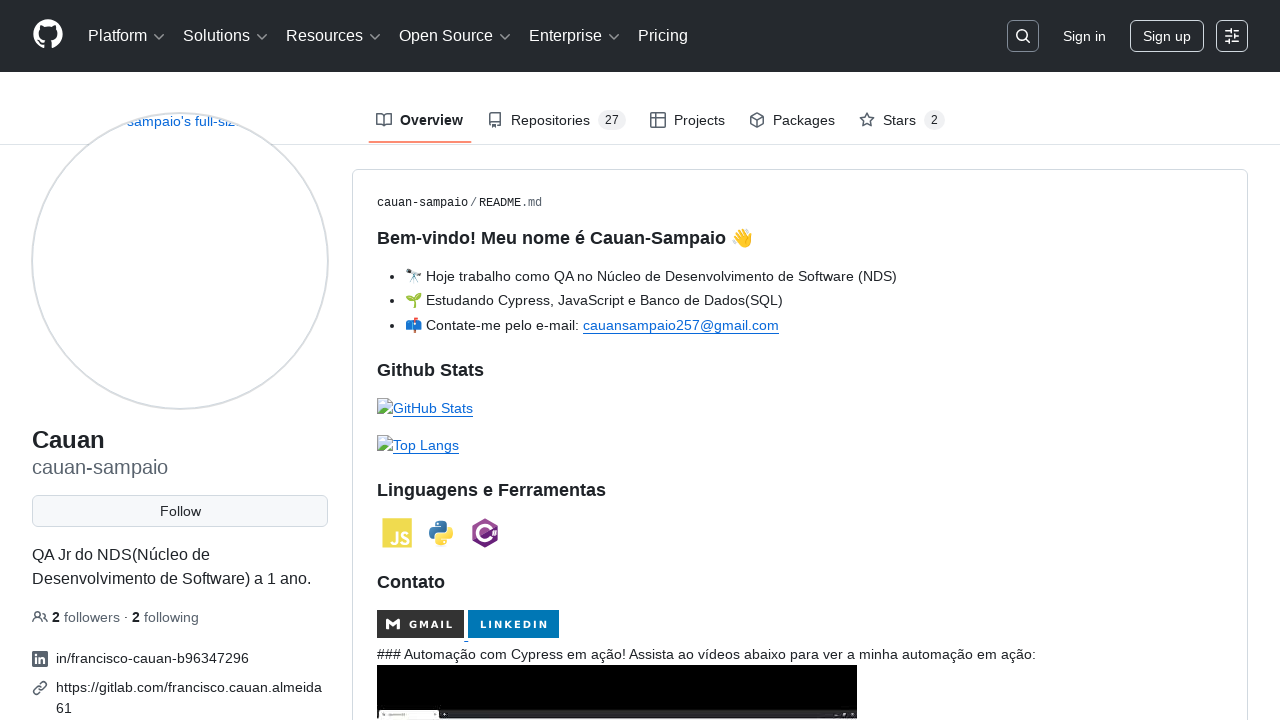

Navigated to GitHub repositories page for cauan-sampaio
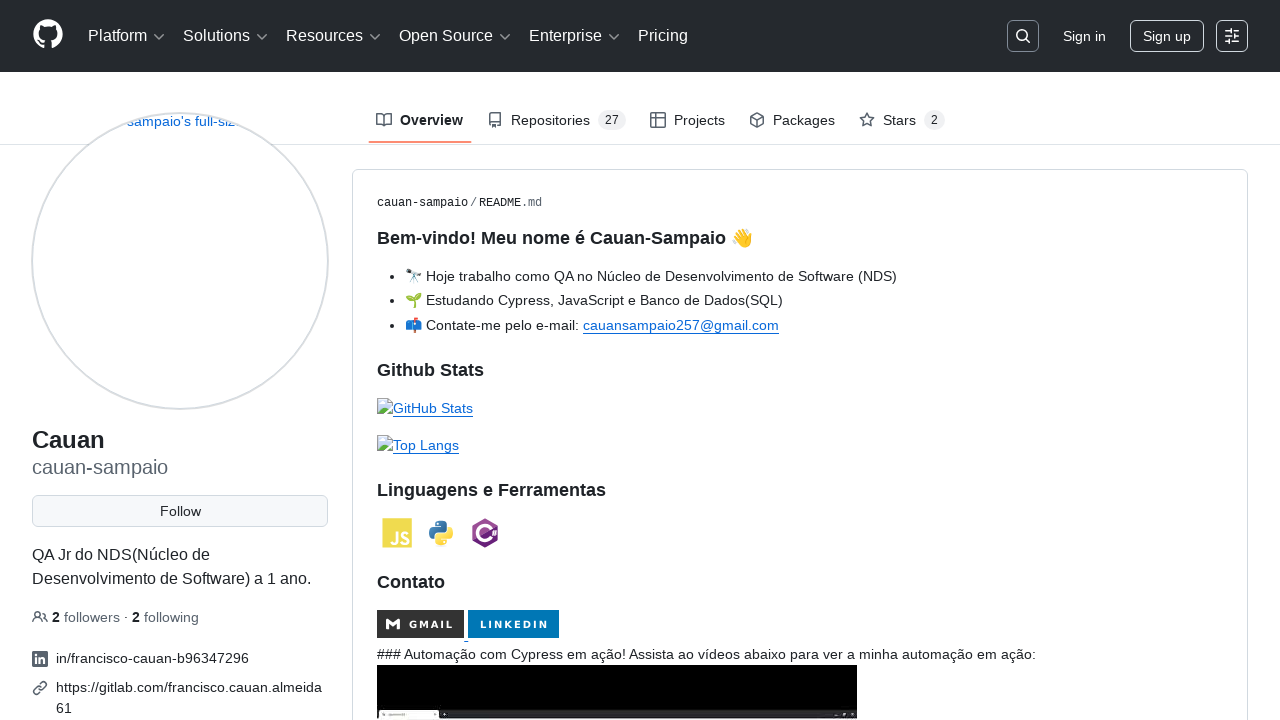

Created new browser tab
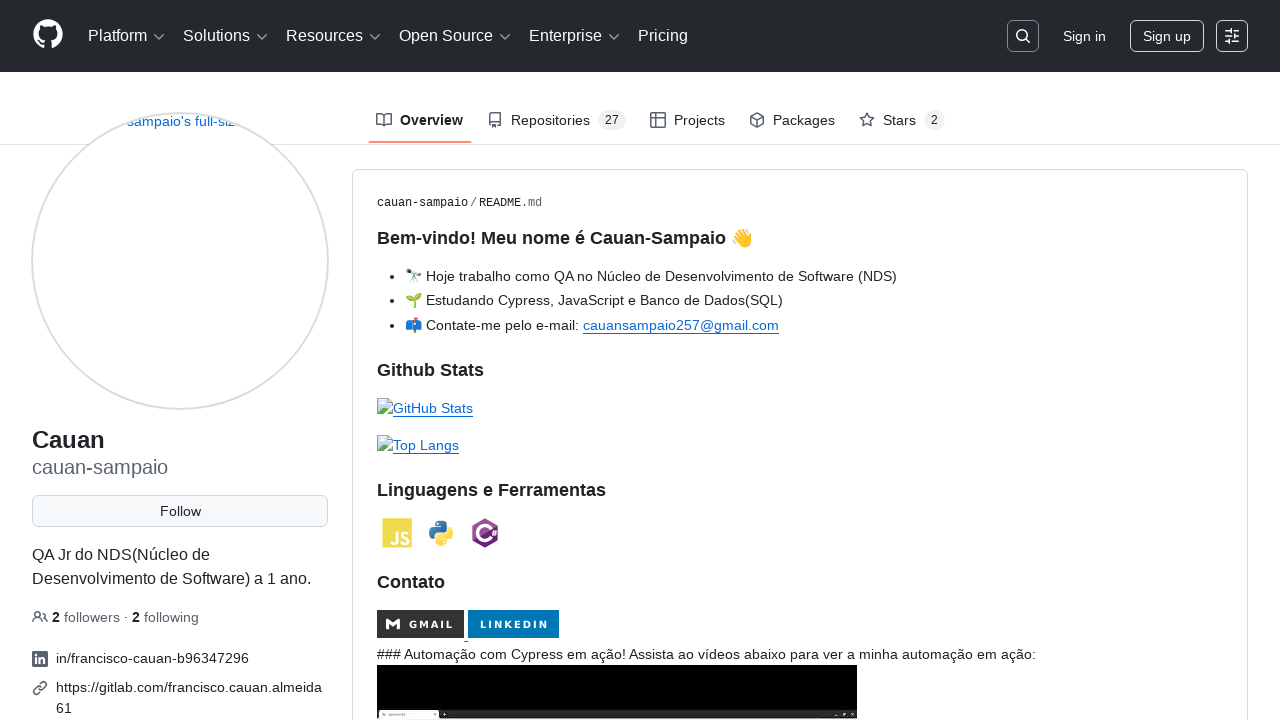

Navigated to curso-selenium repository page
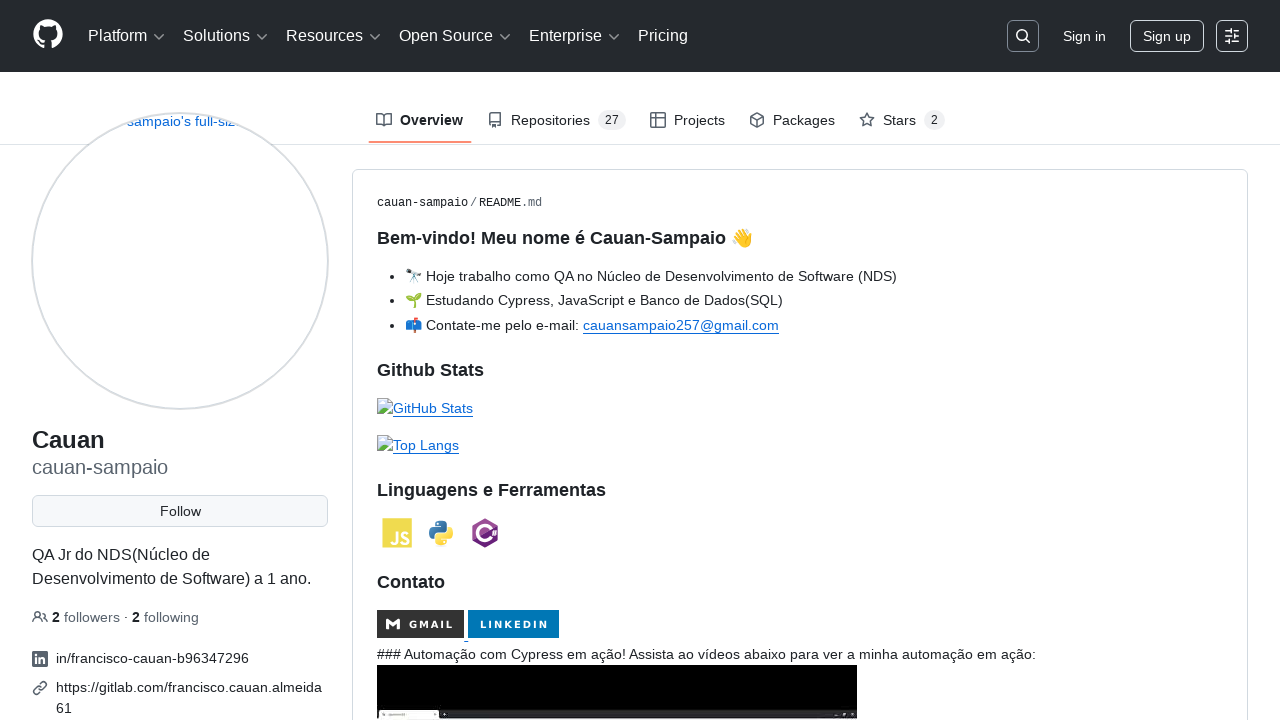

Created new browser tab
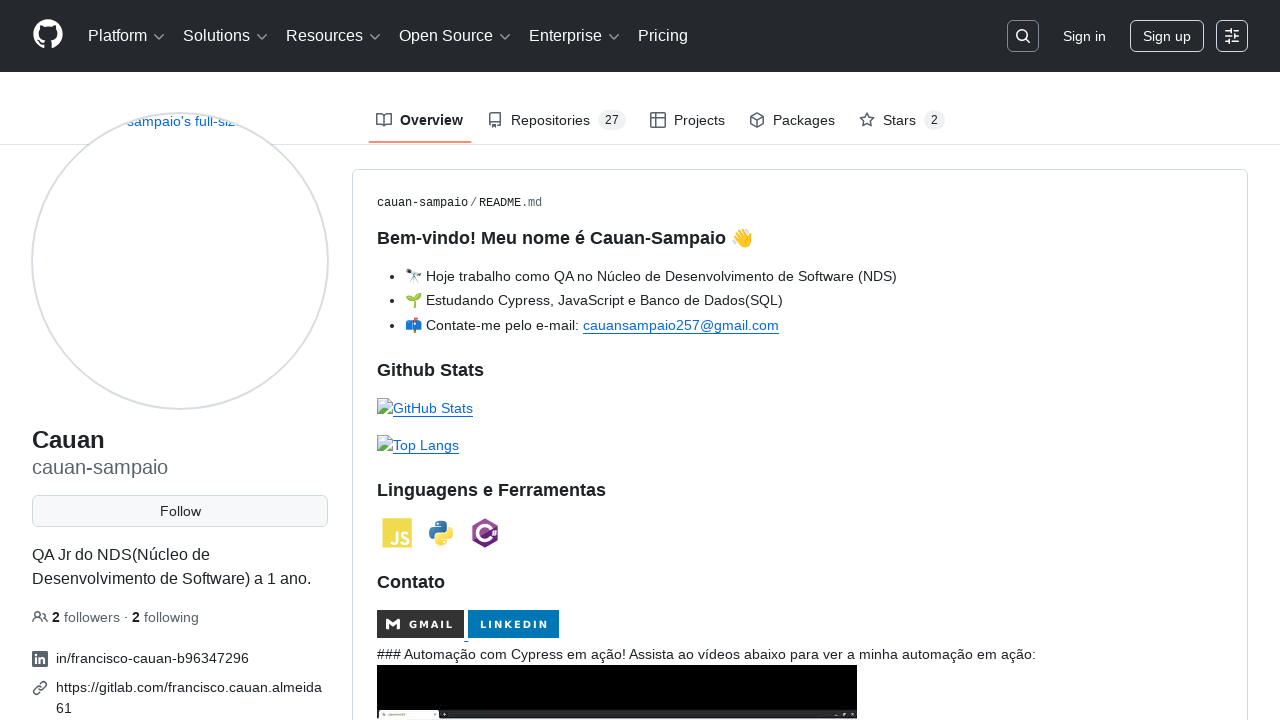

Navigated to first YouTube video
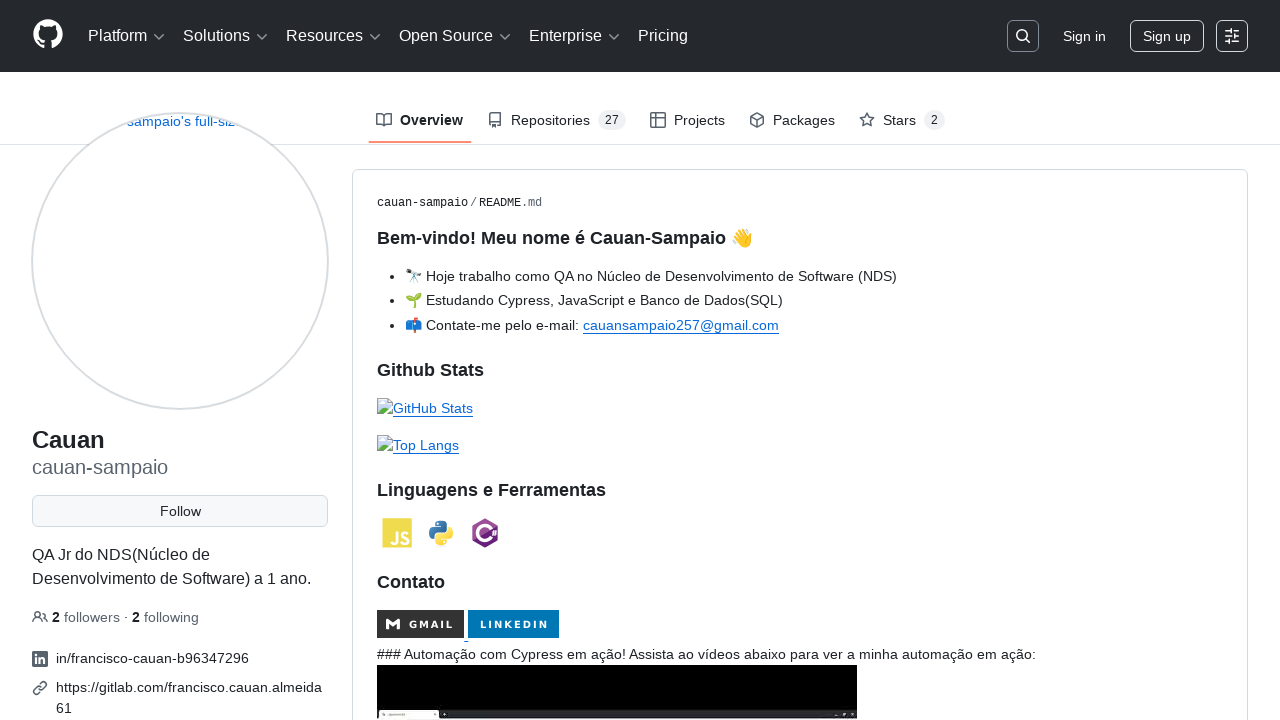

Created new browser tab
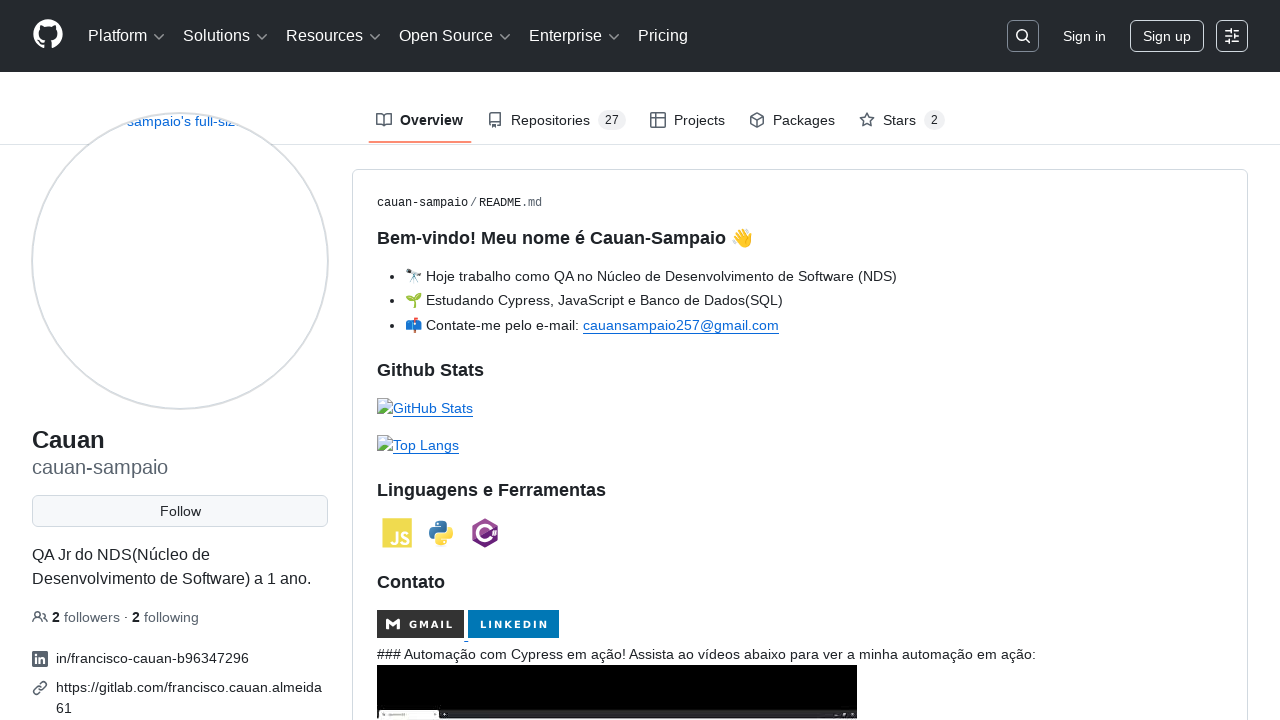

Navigated to second YouTube video
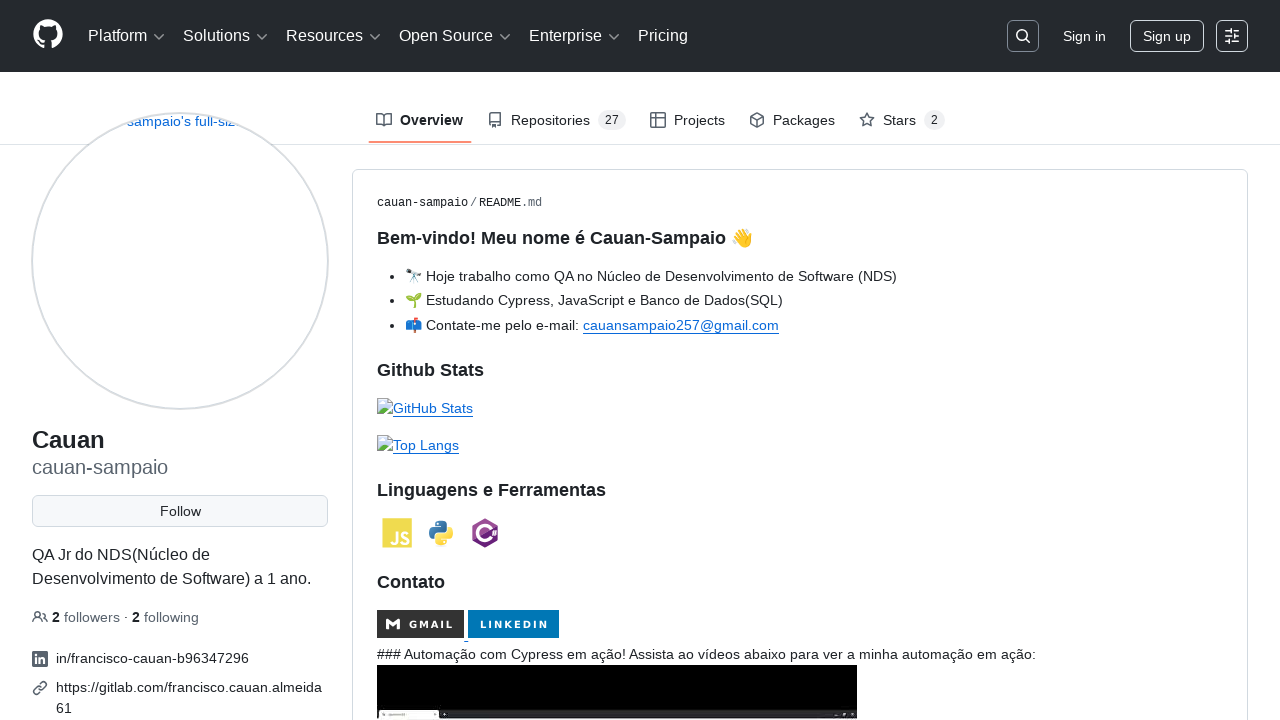

Found and switched to tab containing keyword 'cauan-sampaio/curso-selenium' in URL: https://github.com/cauan-sampaio/curso-selenium
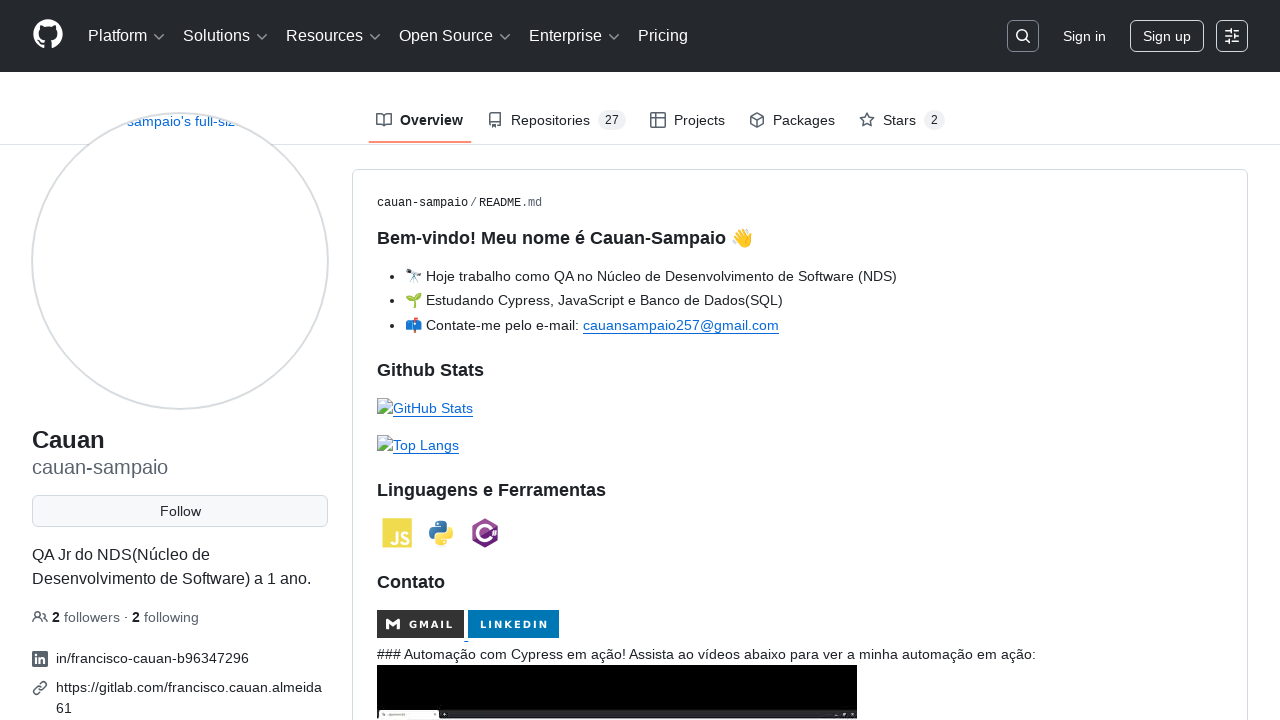

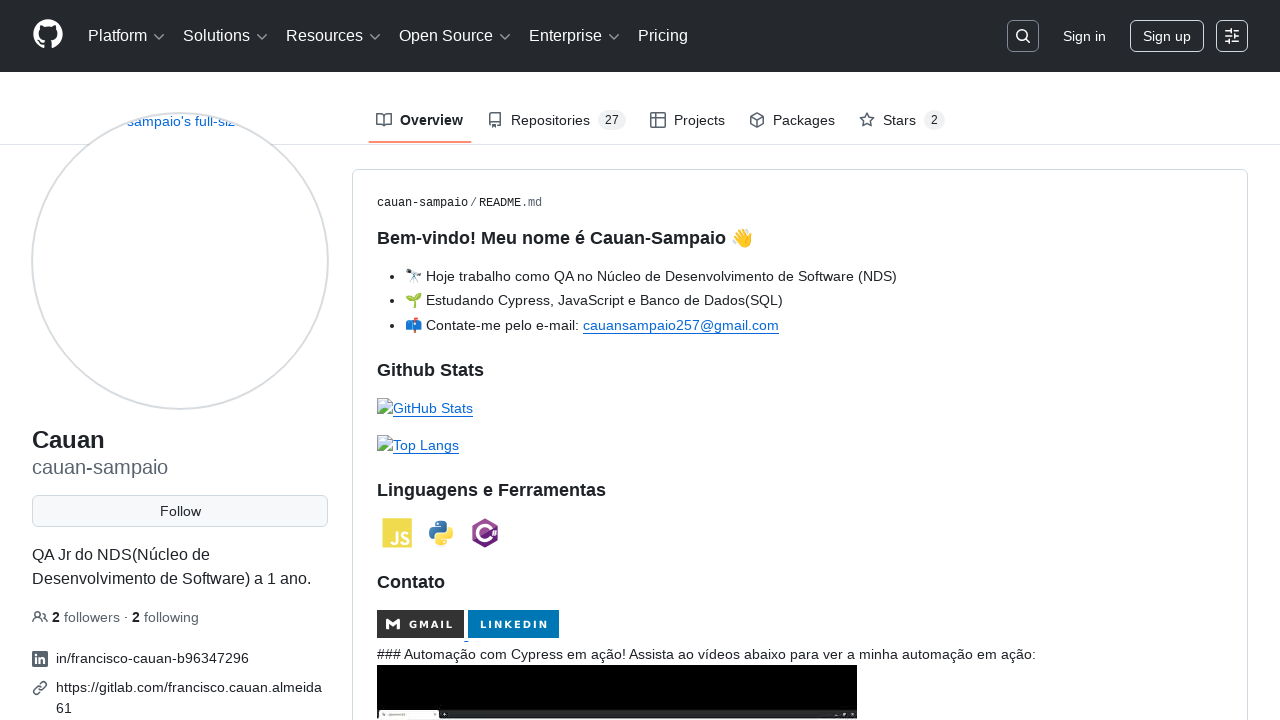